Tests checkbox functionality by clicking to check and uncheck a checkbox, and verifying the total count of checkboxes on the page

Starting URL: https://rahulshettyacademy.com/AutomationPractice/

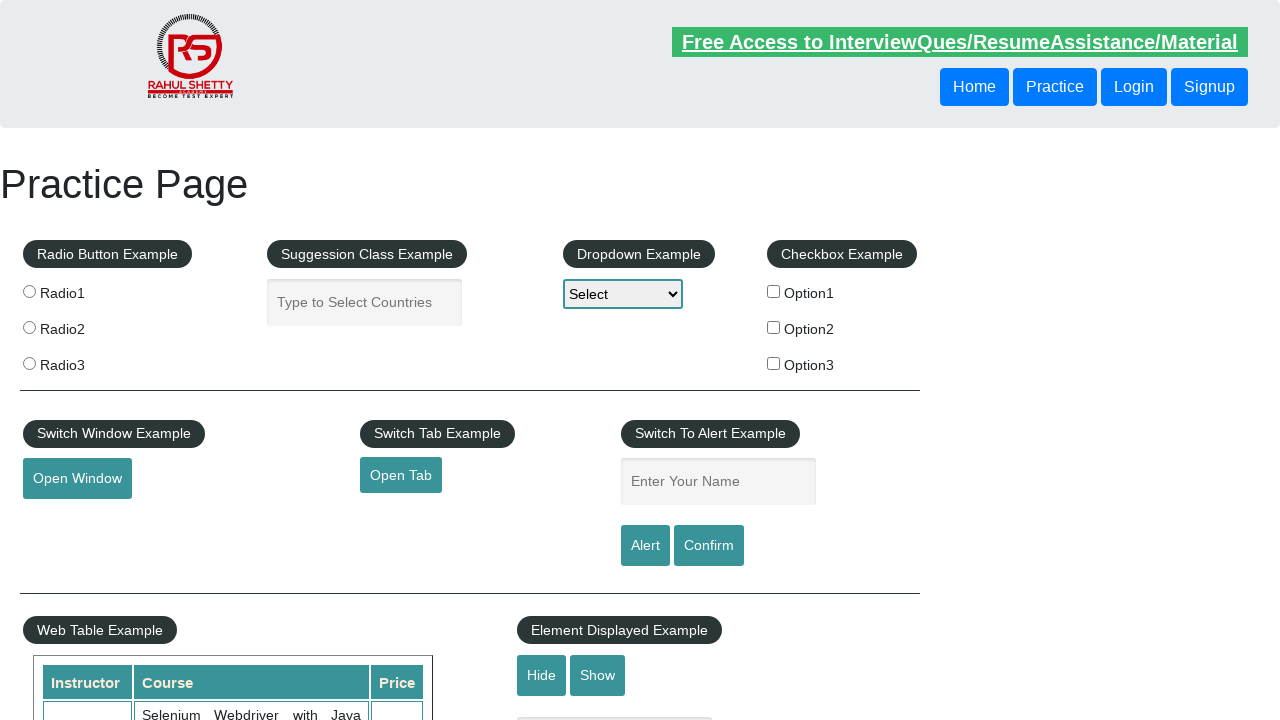

Clicked first checkbox to check it at (774, 291) on #checkBoxOption1
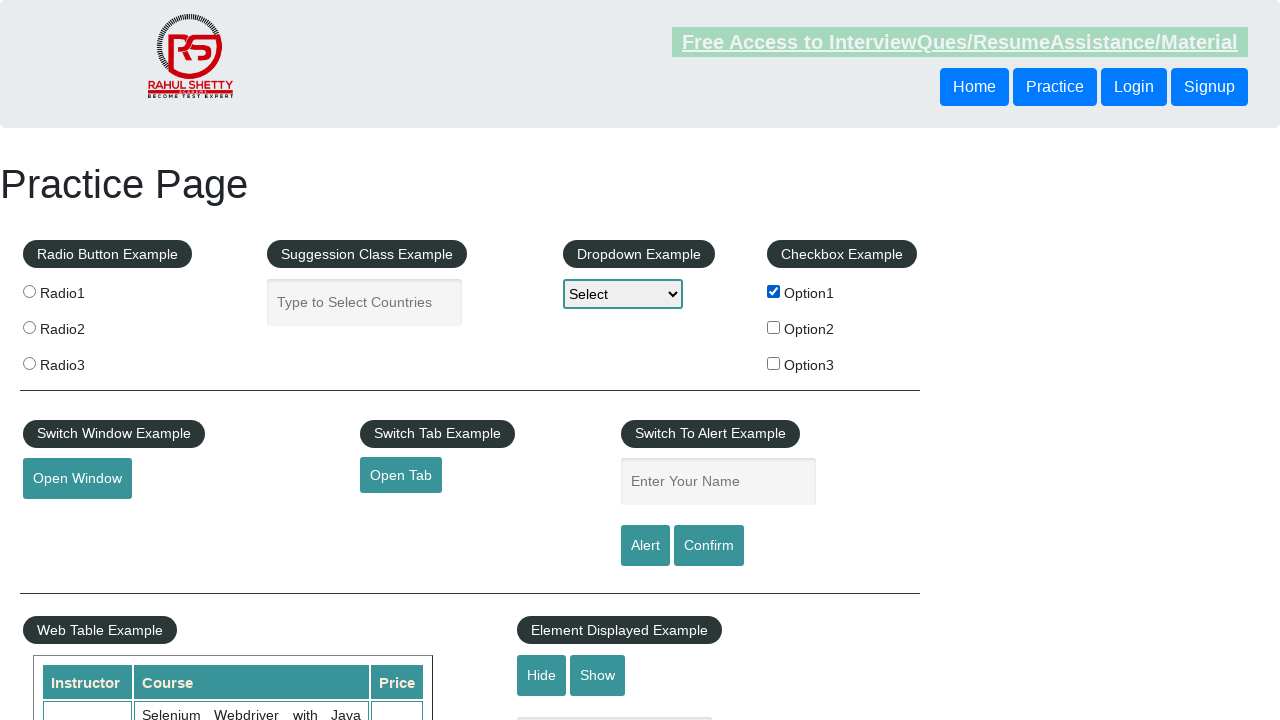

Verified first checkbox is checked
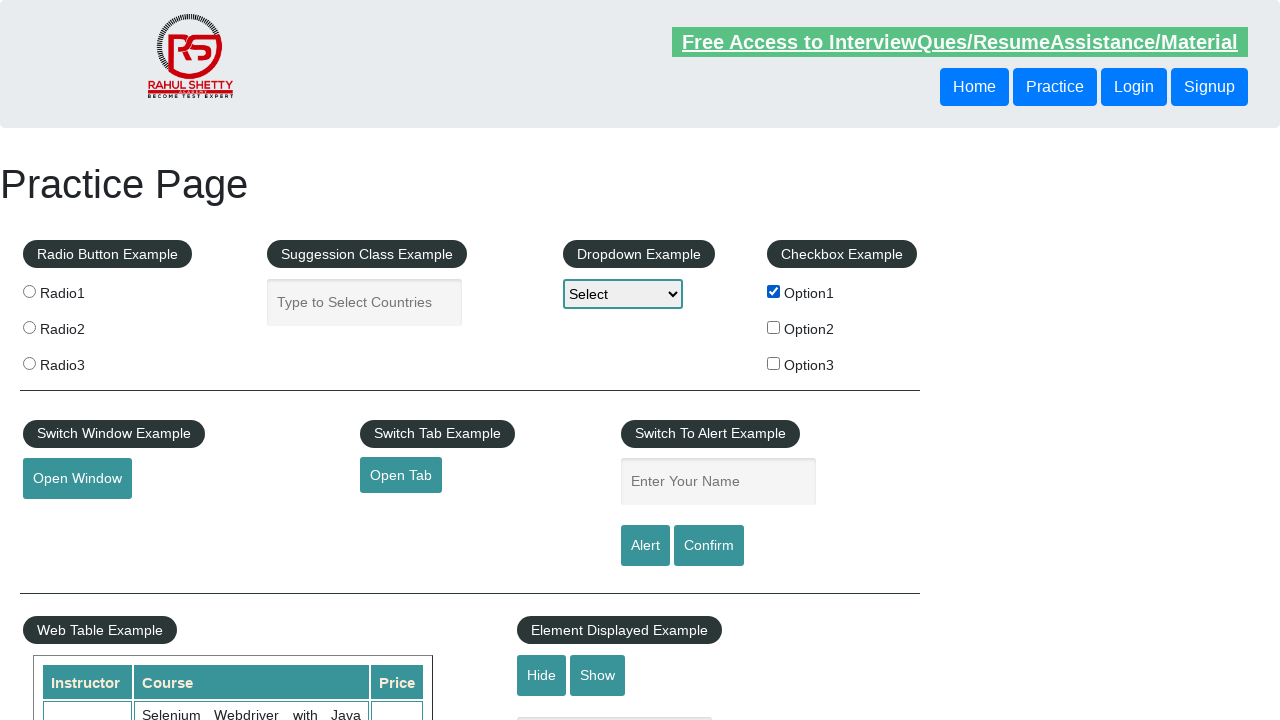

Clicked first checkbox to uncheck it at (774, 291) on #checkBoxOption1
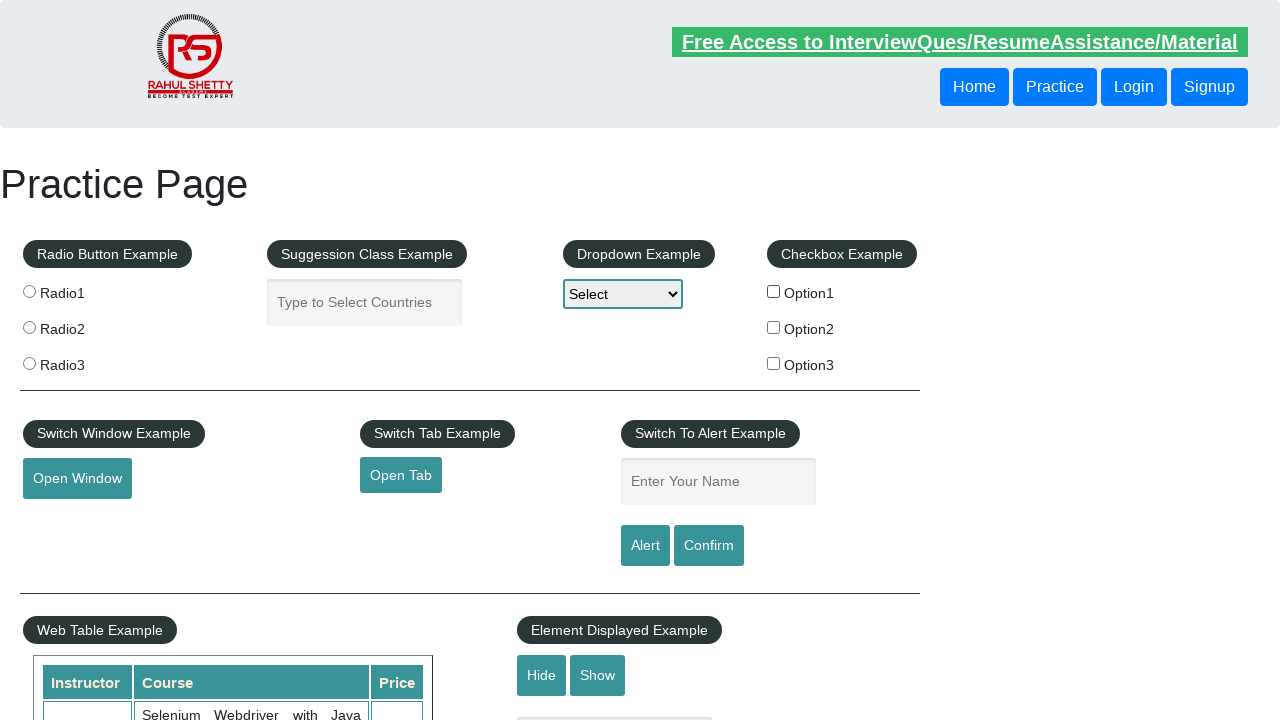

Verified first checkbox is unchecked
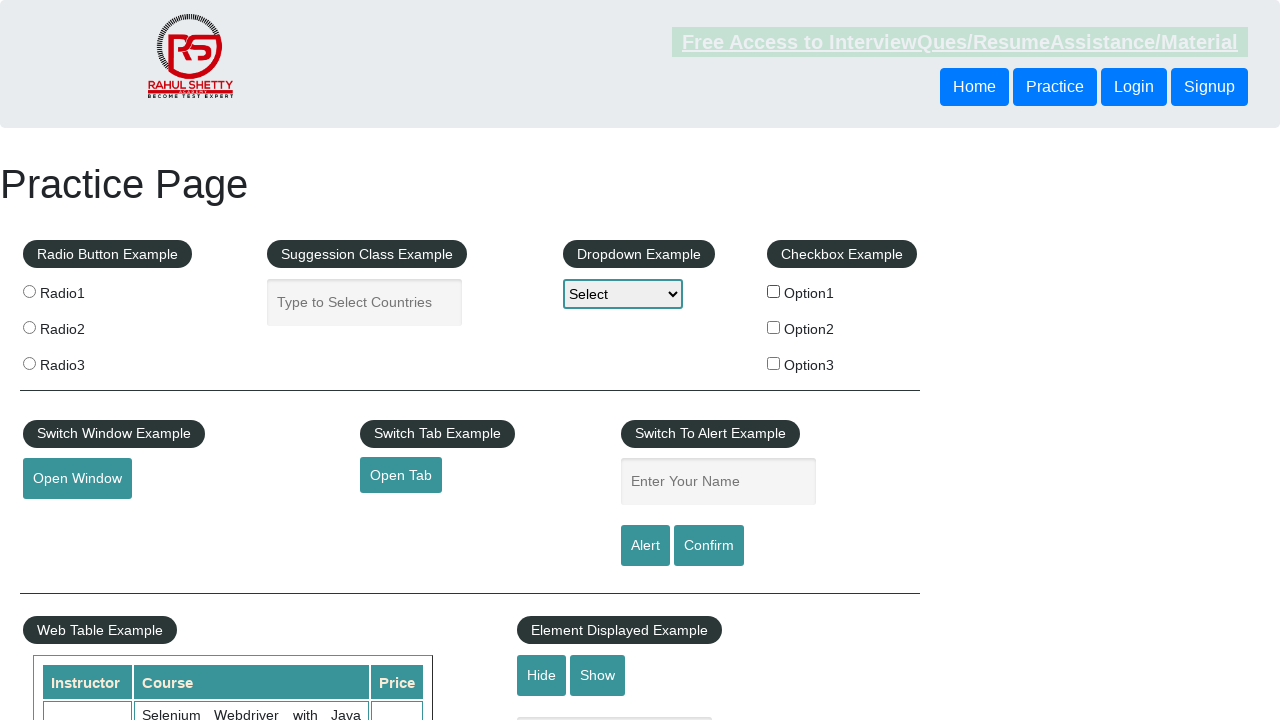

Counted total checkboxes on page
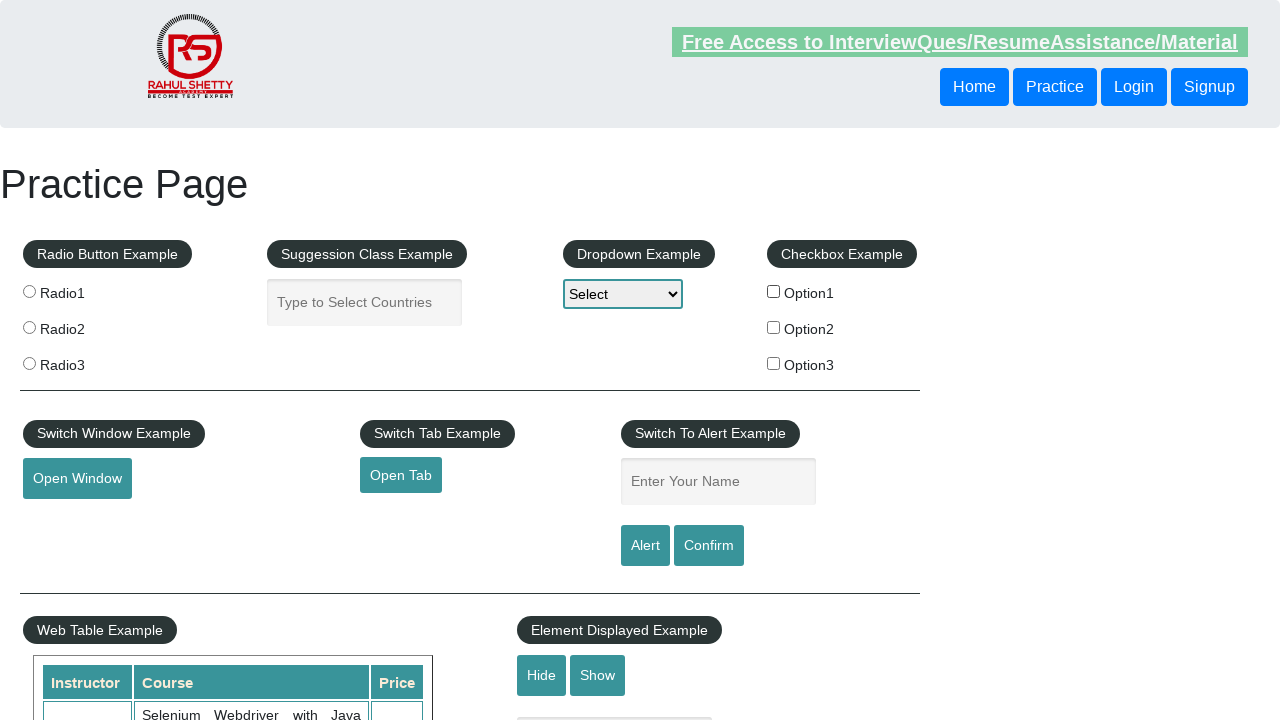

Verified total checkbox count is 3
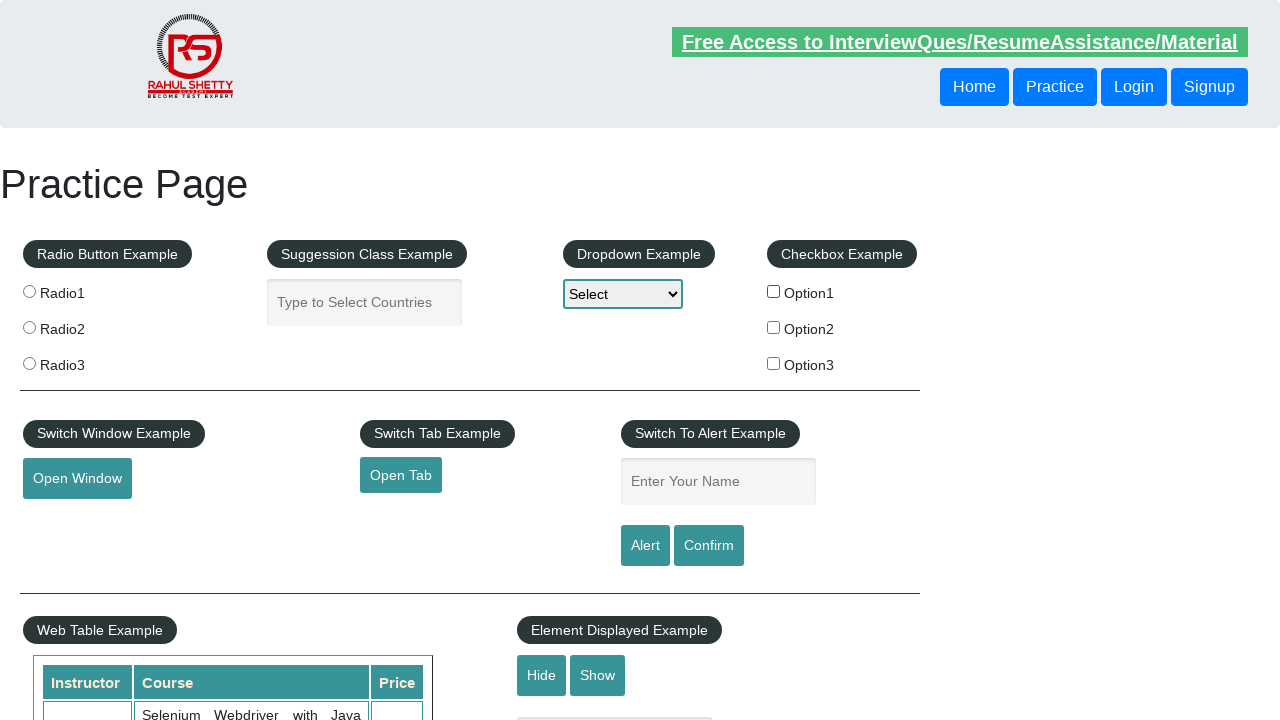

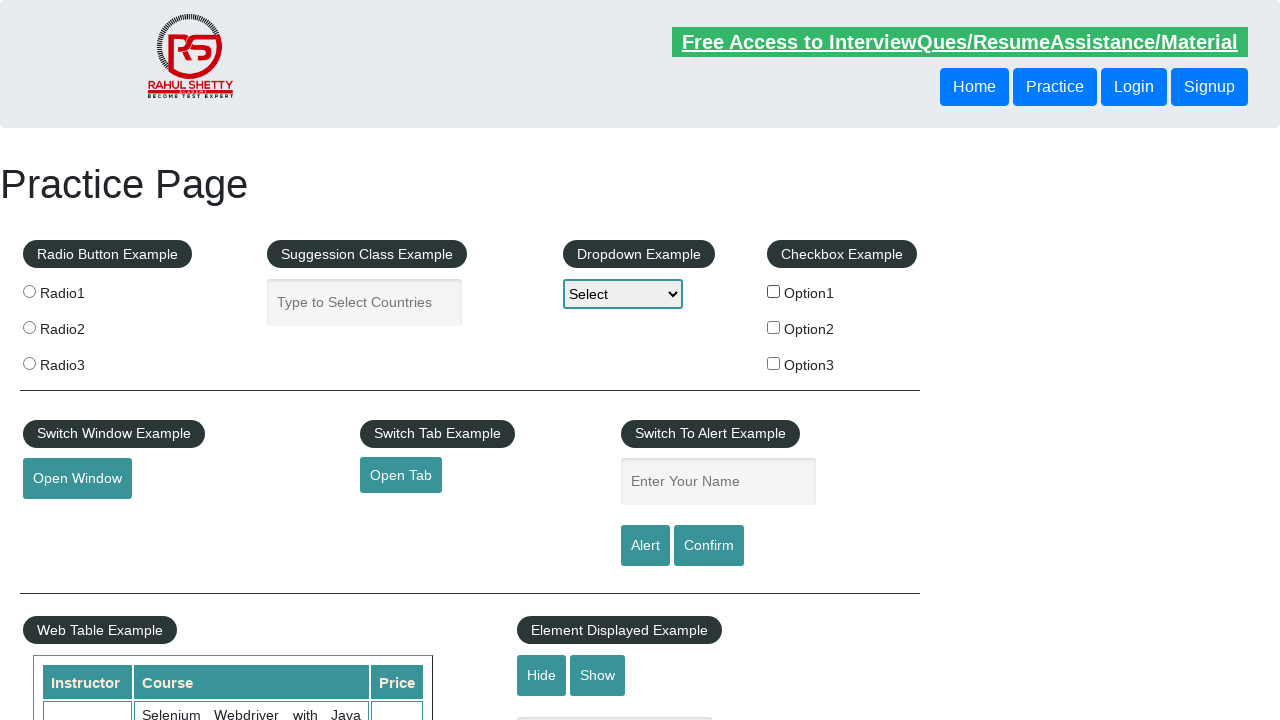